Tests the video lesson selection functionality on Byjus educational platform by scrolling to the video lessons section, selecting "Class 7" from a dropdown, clicking on a video link, and navigating to a YouTube video.

Starting URL: https://byjus.com/byjus-classes-book-free-60-mins-class/?utm_source=google&utm_mode=CPA&utm_campaign=K10-IN

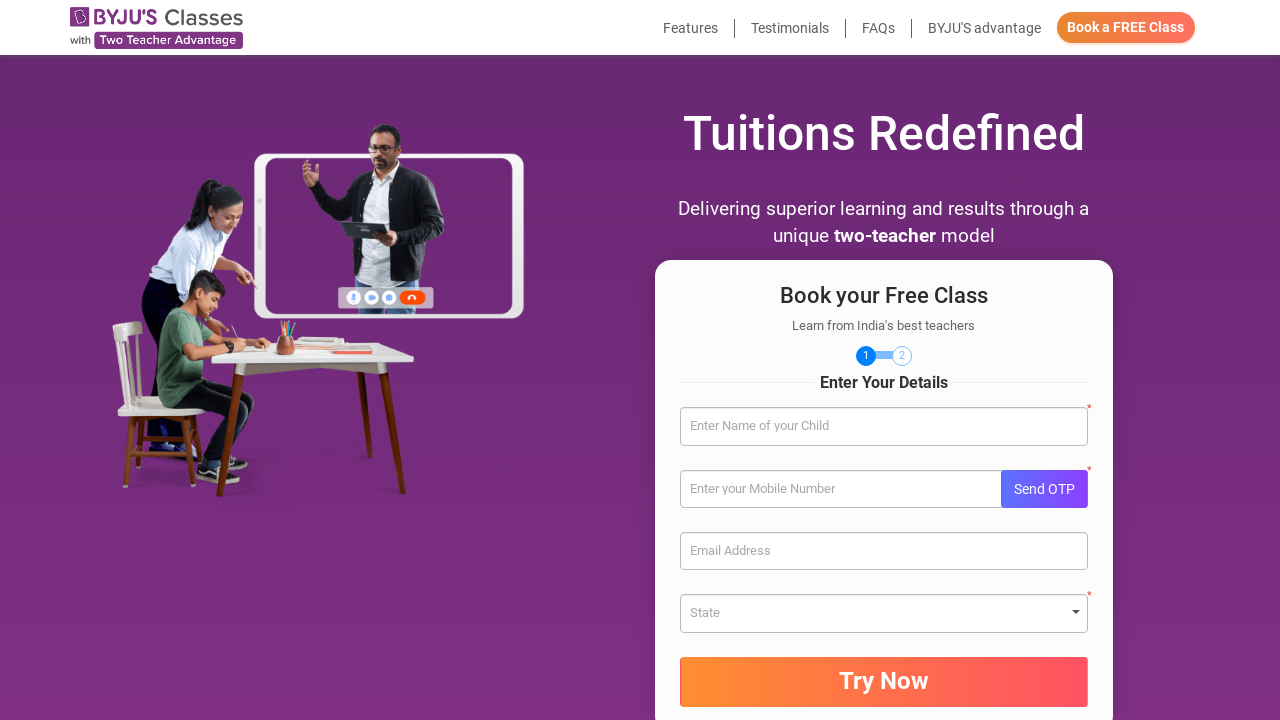

Scrolled to 'Watch video lessons' section
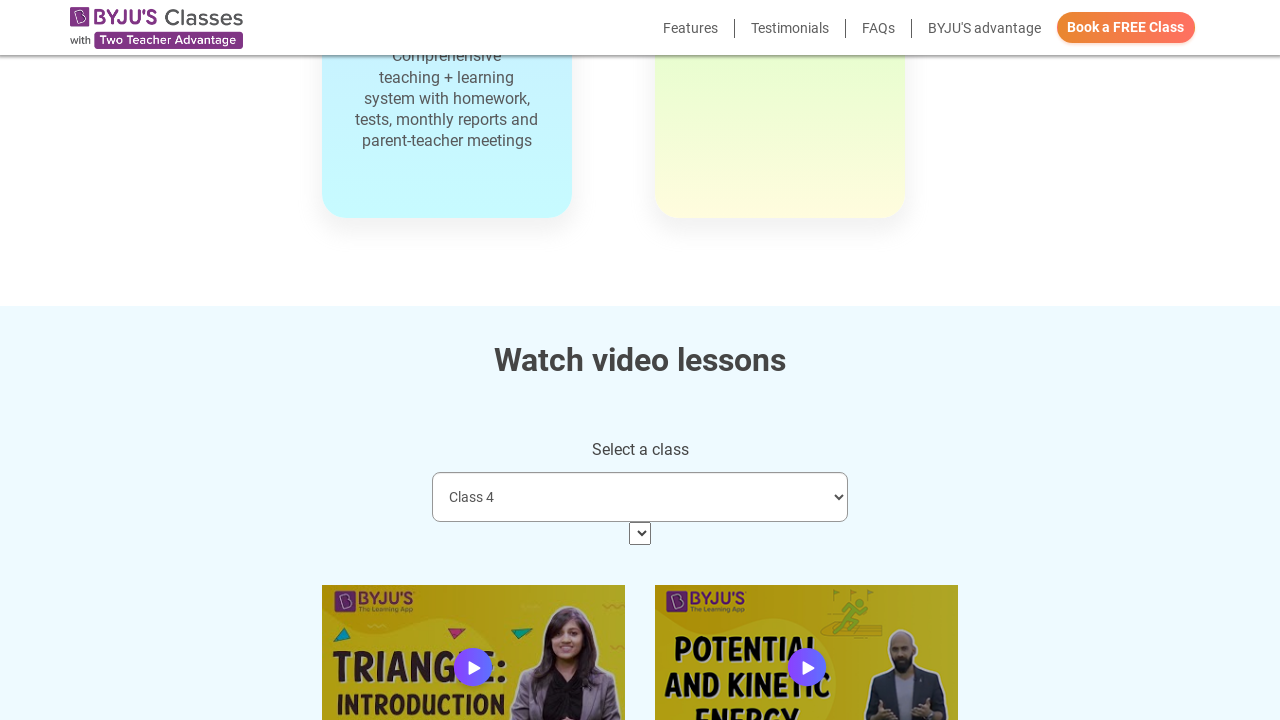

Waited 1 second for section to be fully visible
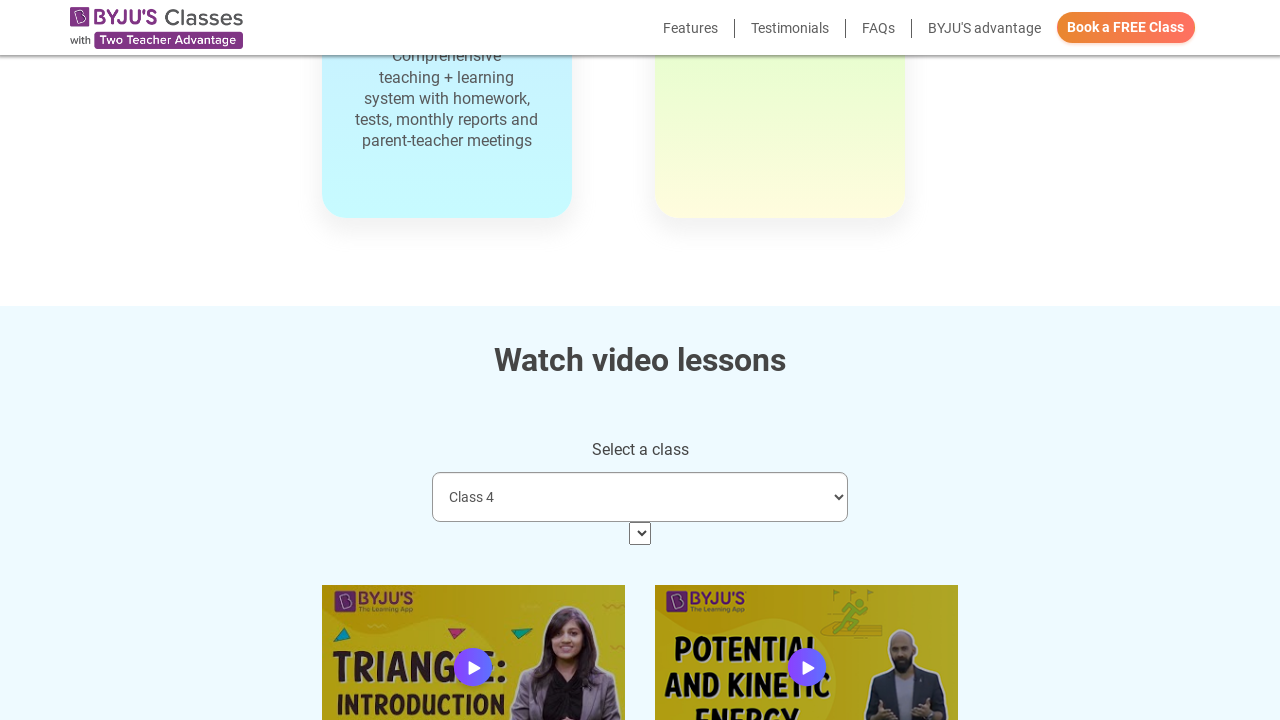

Selected 'Class 7' from video selection dropdown on select.form-control.video-selection
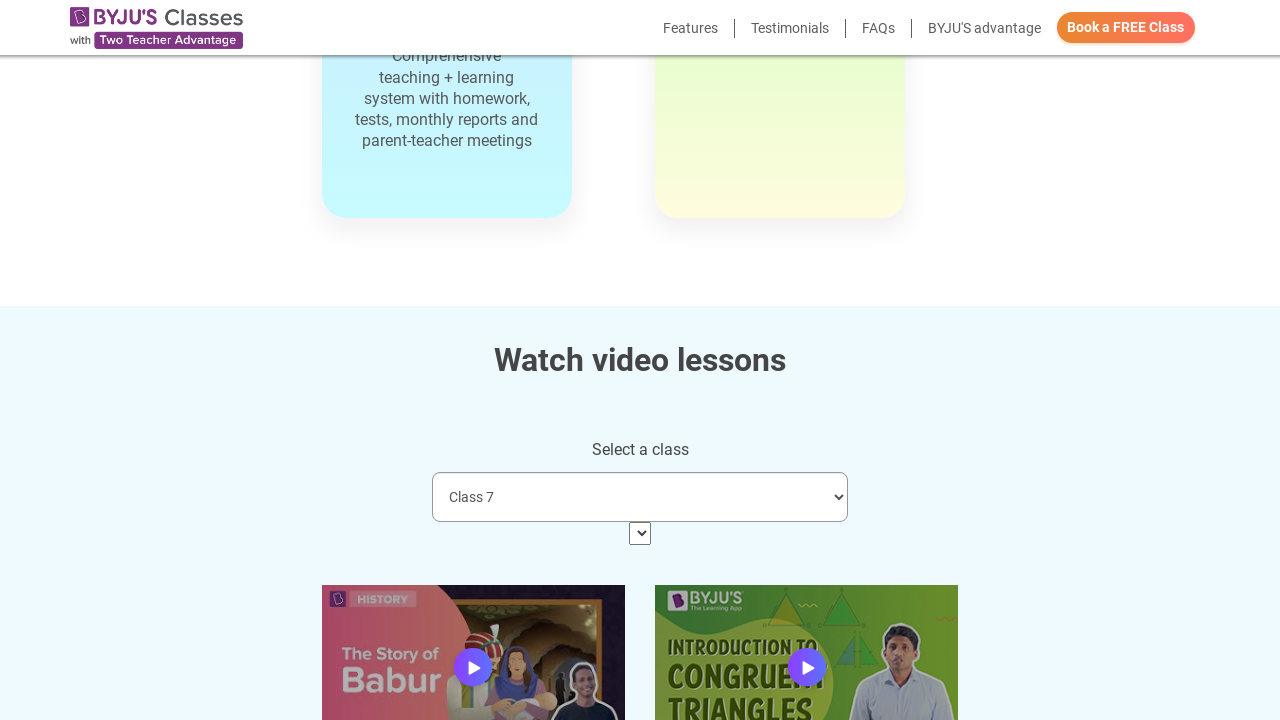

Waited 2 seconds for content to update after class selection
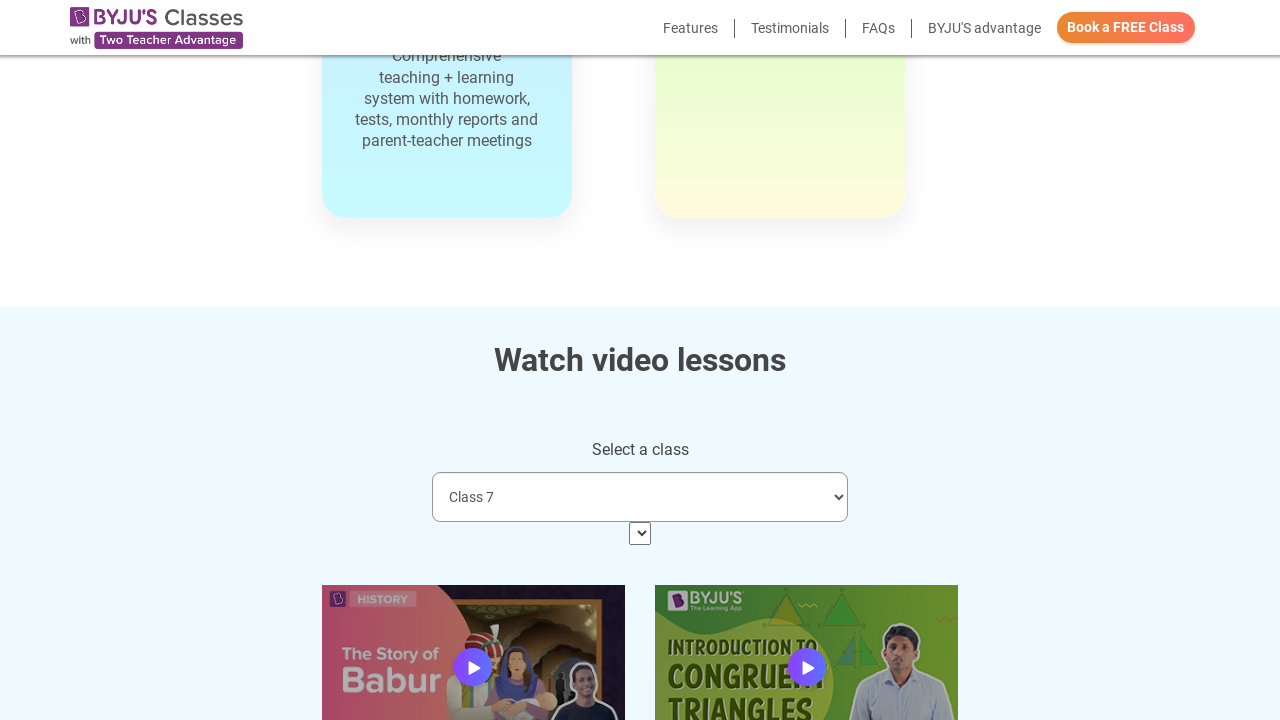

Clicked on the first video link at (473, 635) on xpath=//div[@class='row row-inline']//div[1]//a[1]
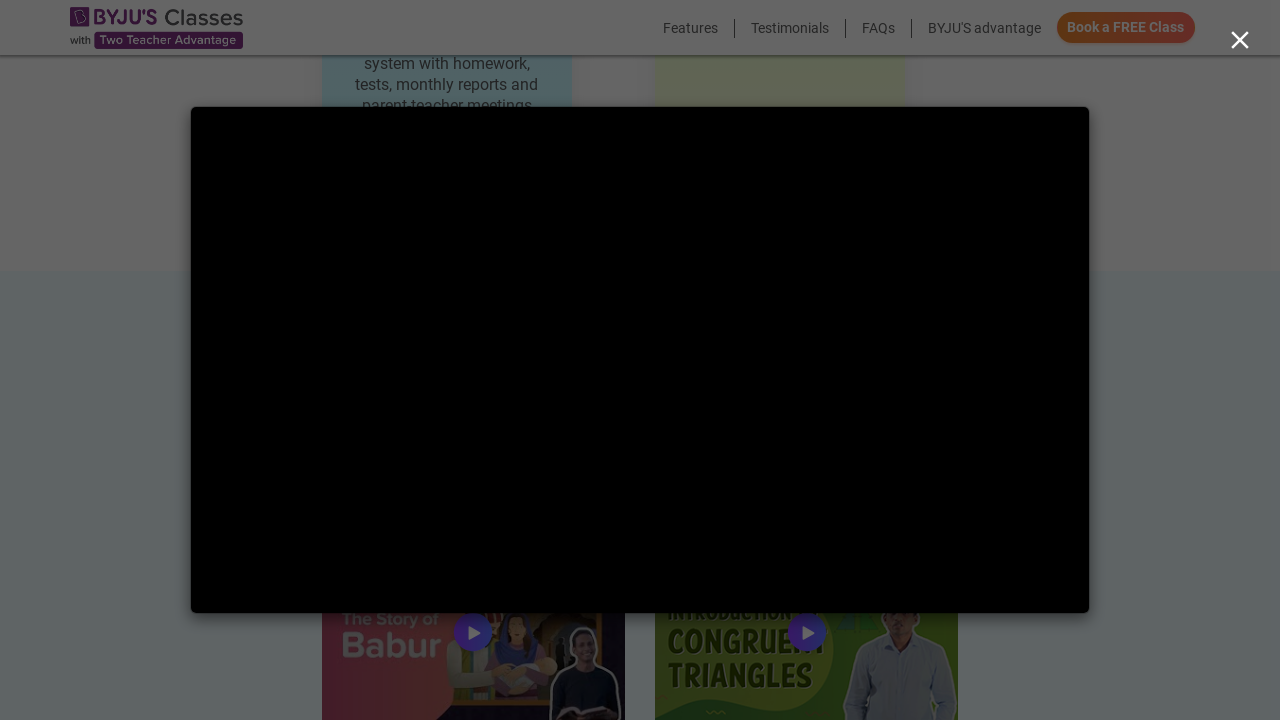

Navigated to YouTube video
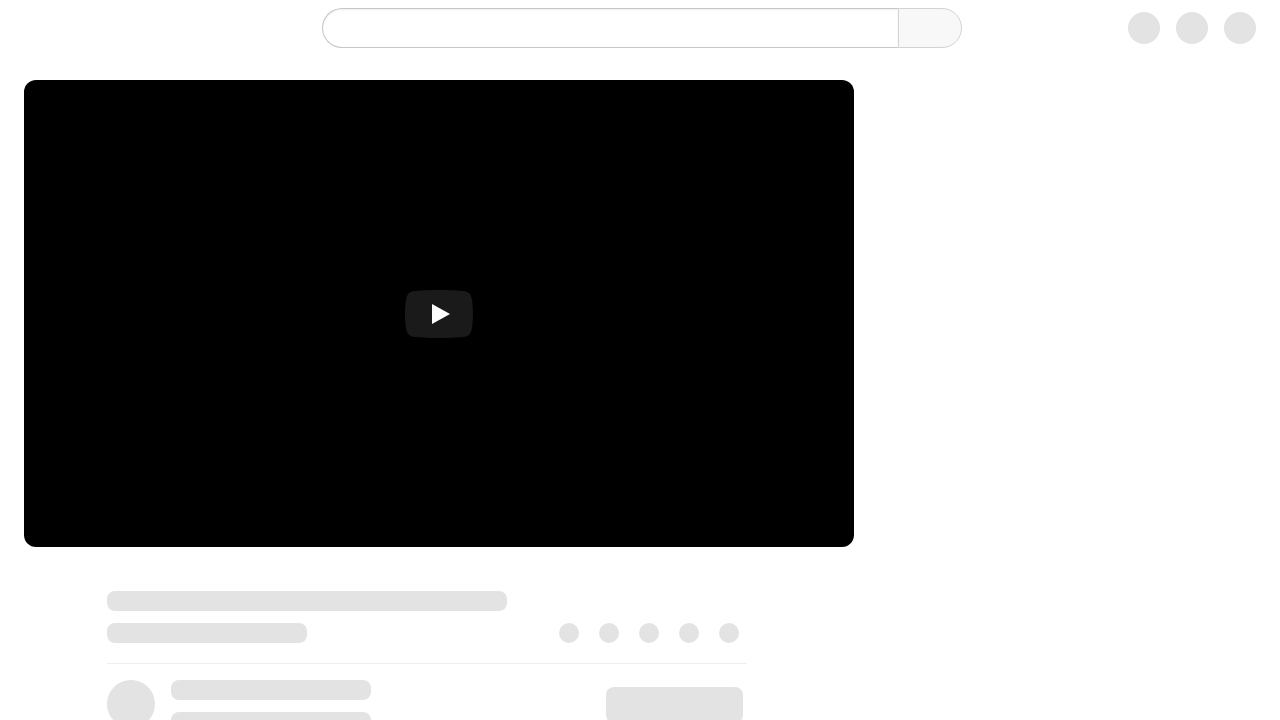

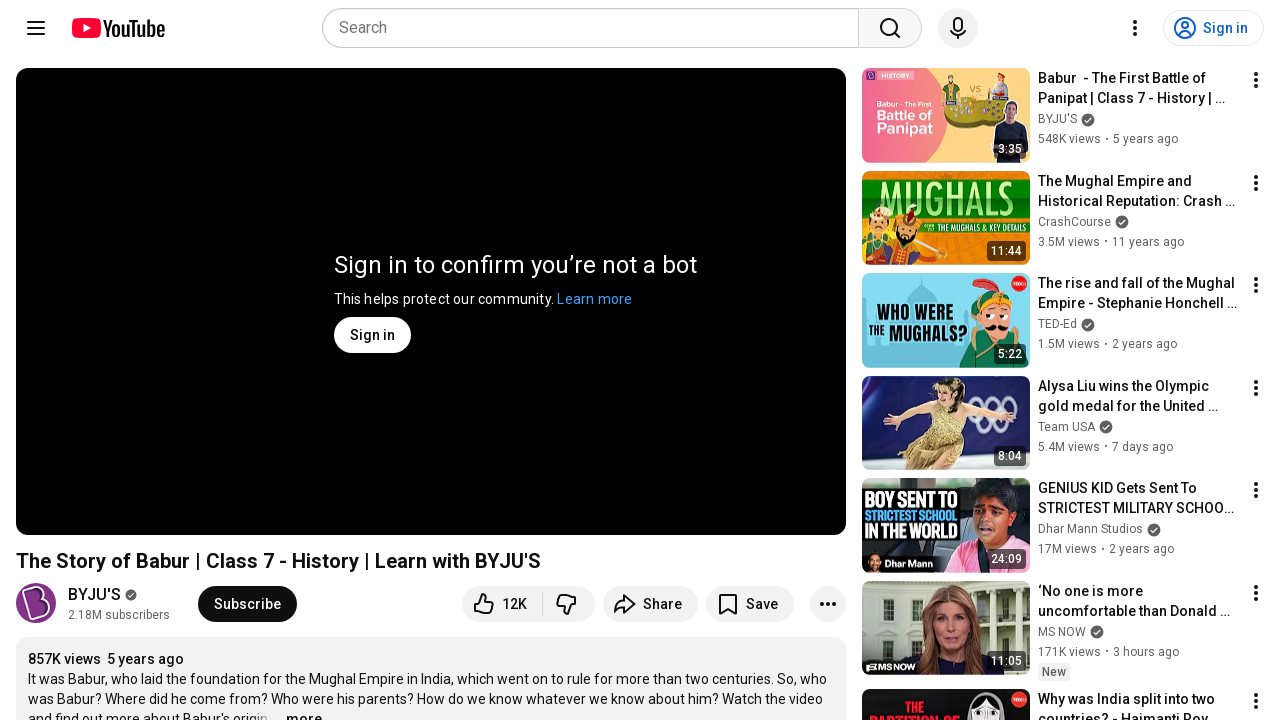